Tests navigation by clicking a link found via partial text match (based on a calculated math value), then fills out a form with first name, last name, city, and country fields and submits it.

Starting URL: http://suninjuly.github.io/find_link_text

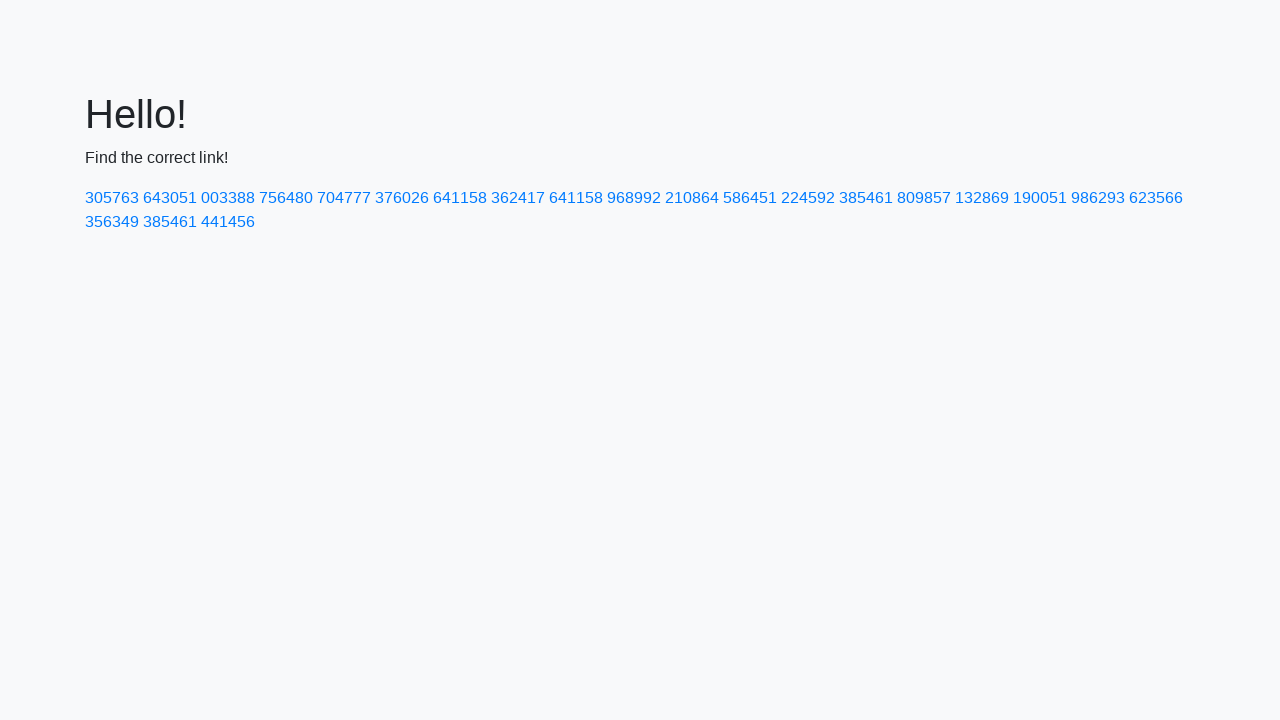

Clicked link with calculated text '224592' at (808, 198) on a:text-matches('224592')
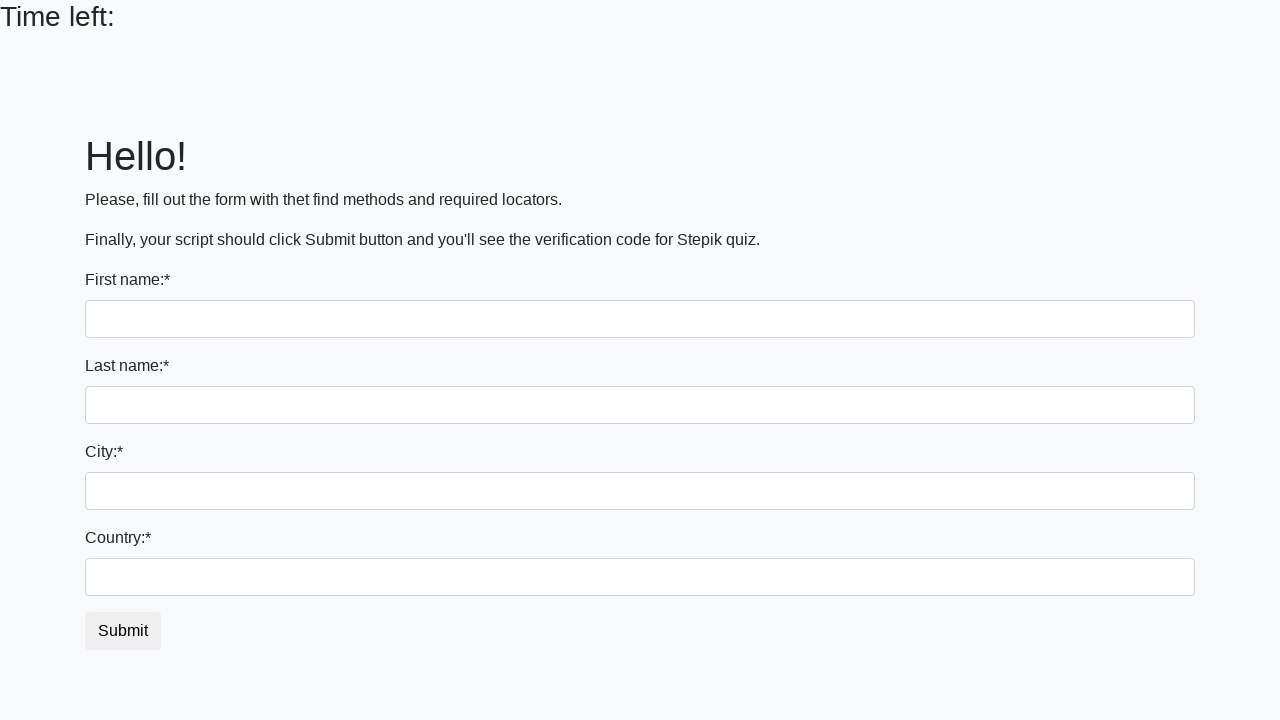

Filled first name field with 'Ivan' on input
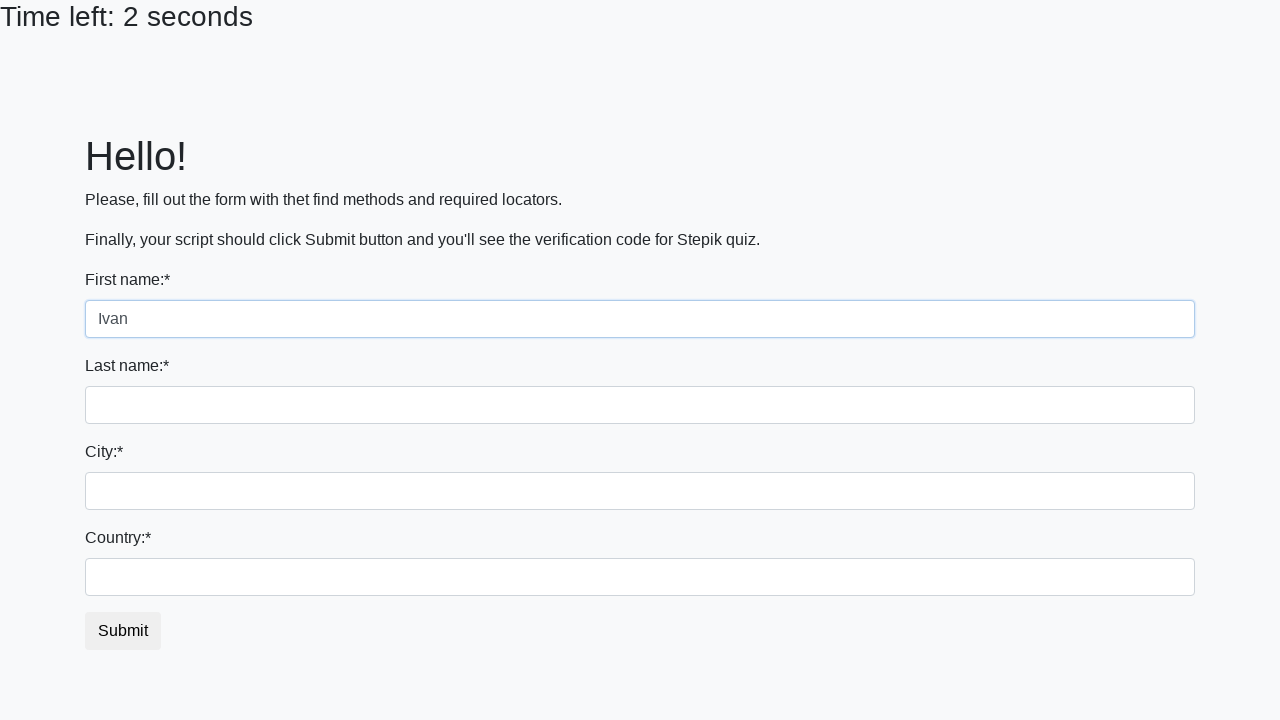

Filled last name field with 'Petrov' on input[name='last_name']
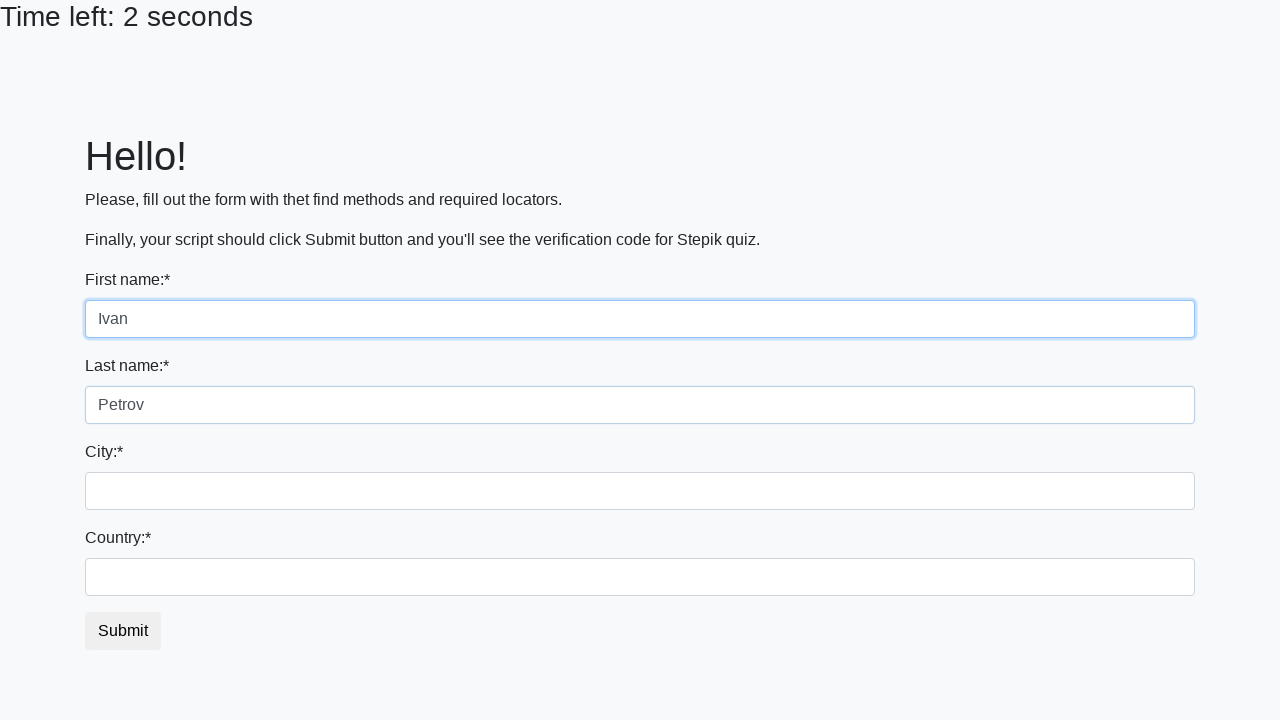

Filled city field with 'Smolensk' on .city
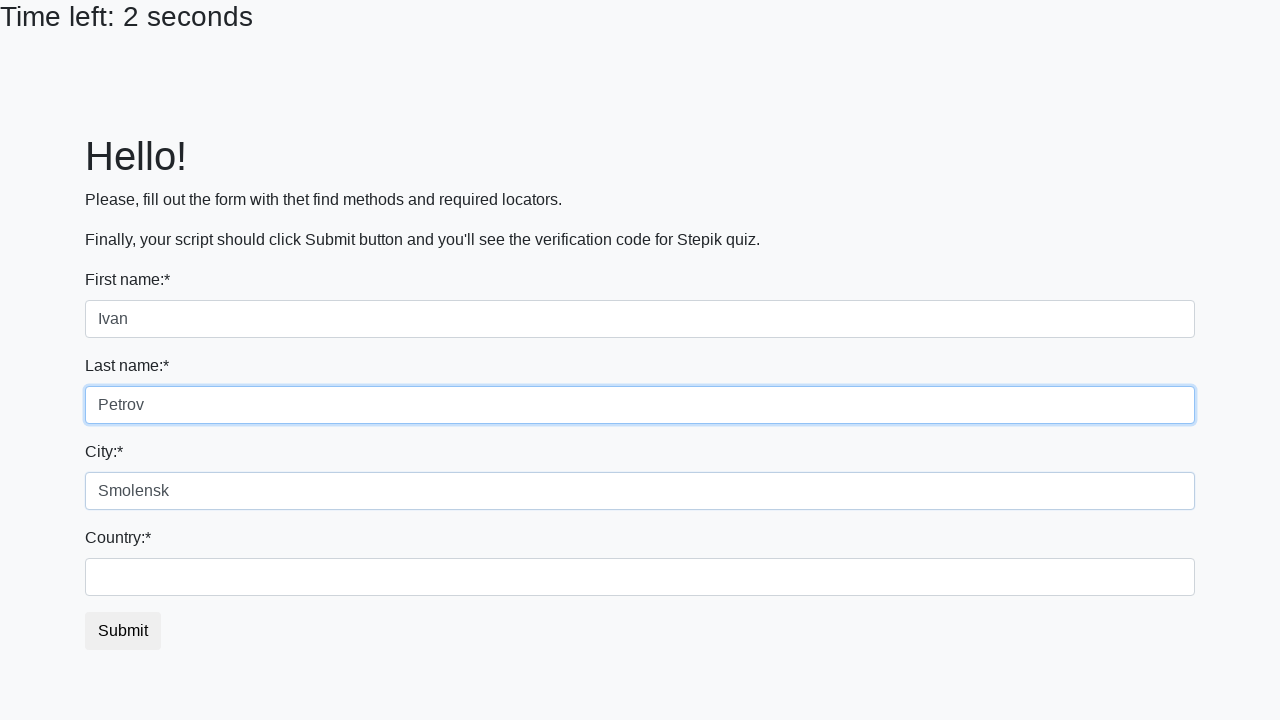

Filled country field with 'Russia' on #country
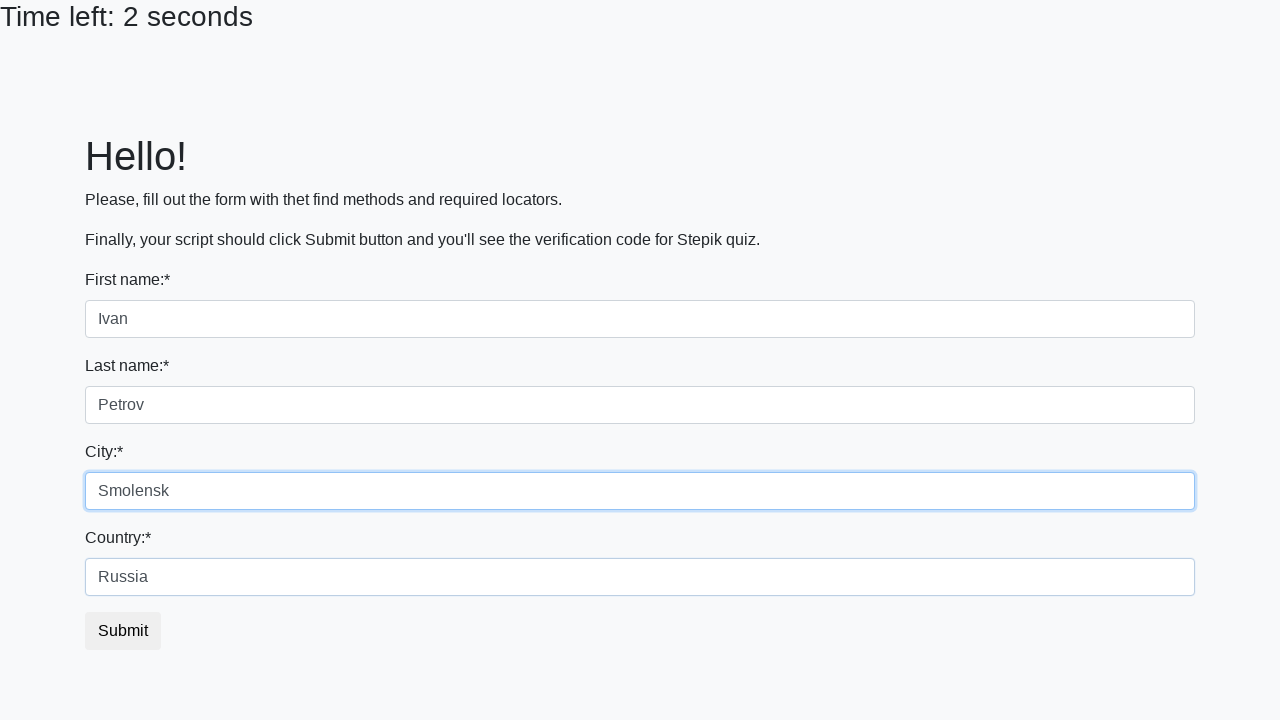

Clicked submit button to submit form at (123, 631) on button.btn
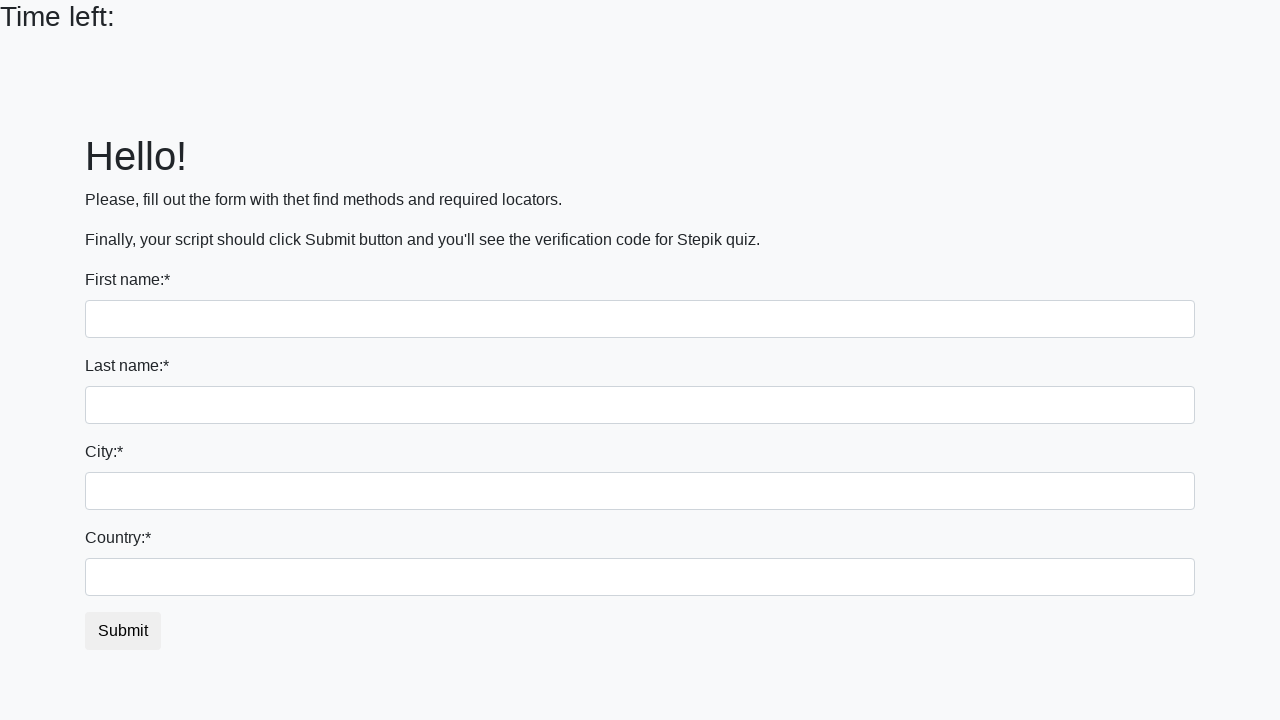

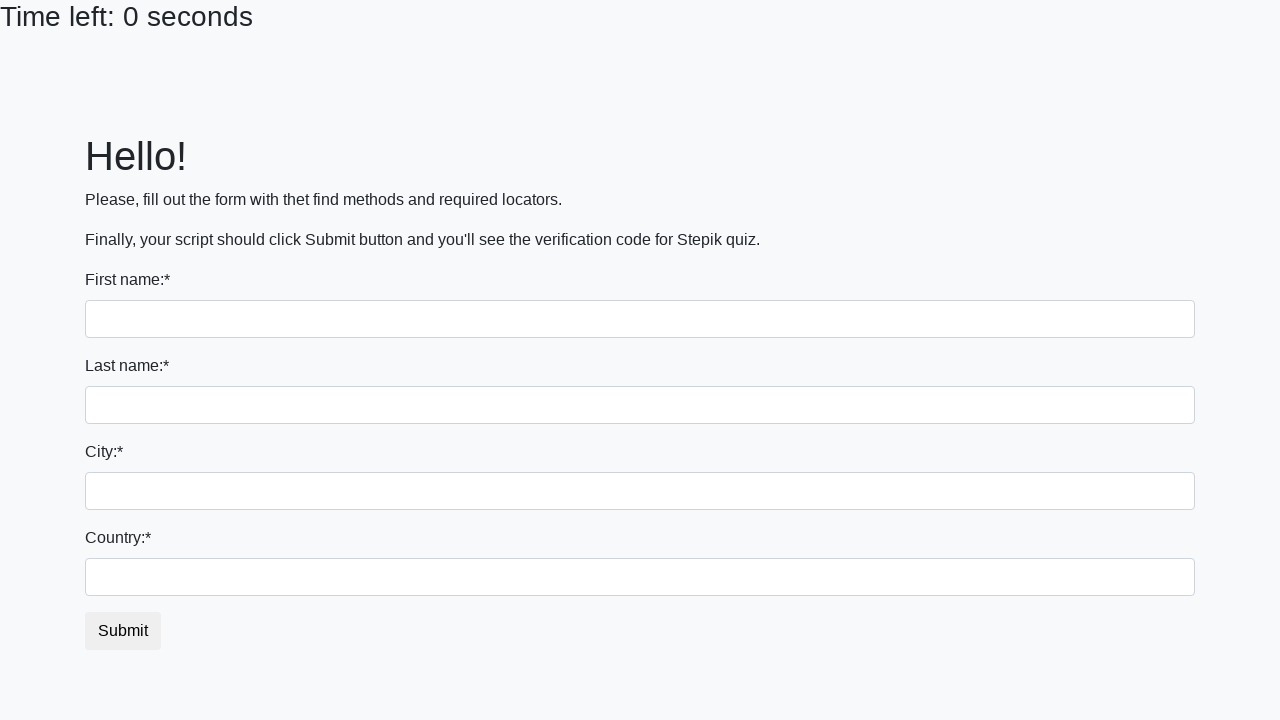